Tests alert handling functionality by triggering different alert types and accepting or dismissing them

Starting URL: https://rahulshettyacademy.com/AutomationPractice/

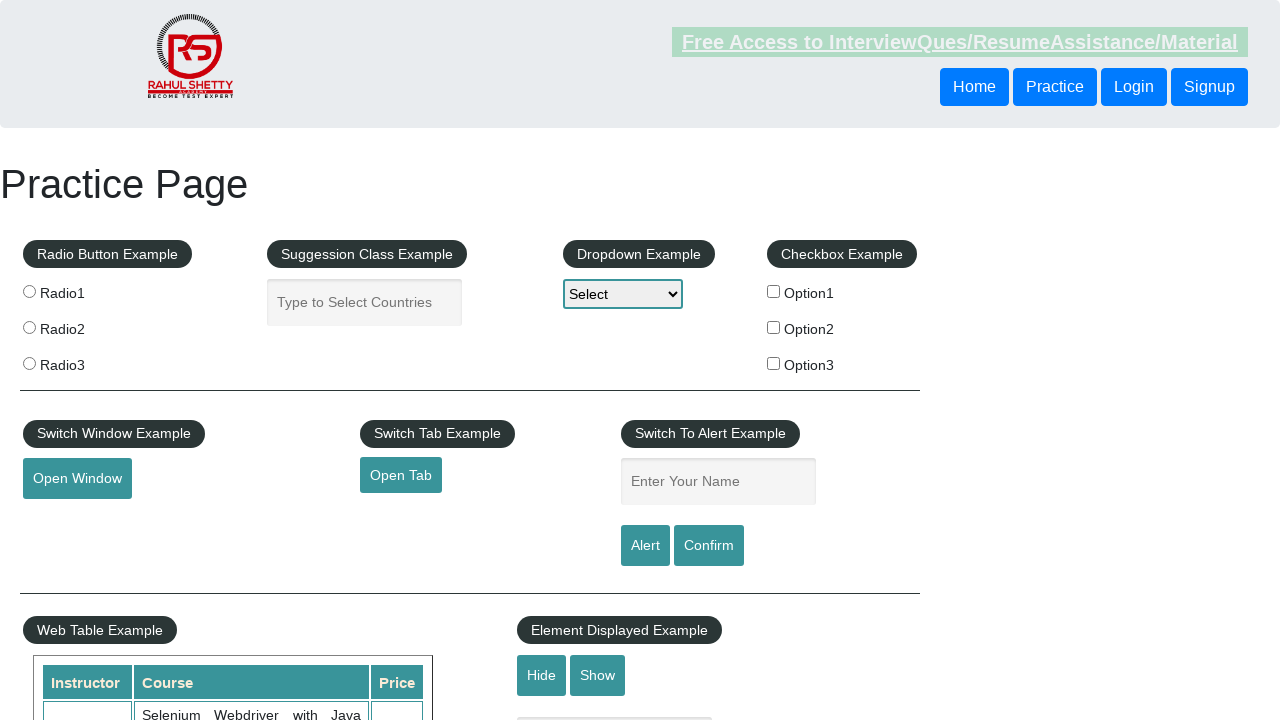

Entered 'Bhumika' in the name text field on #name
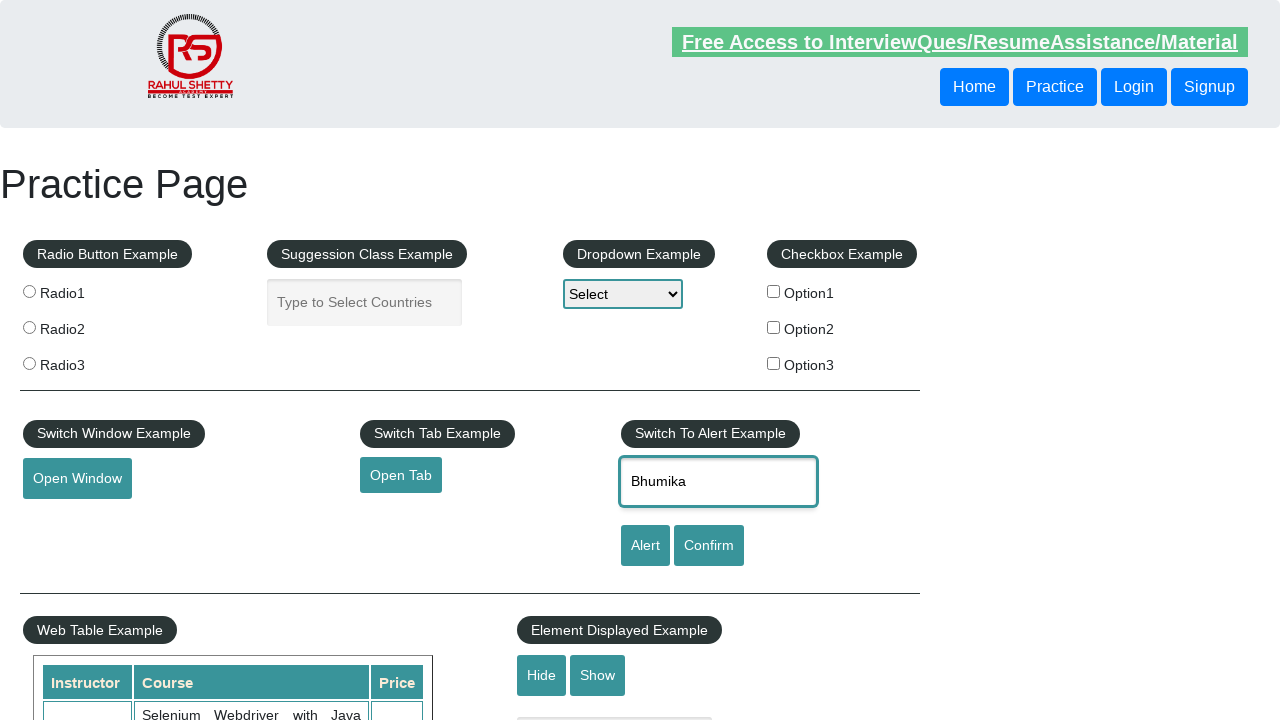

Clicked alert button to trigger alert dialog at (645, 546) on #alertbtn
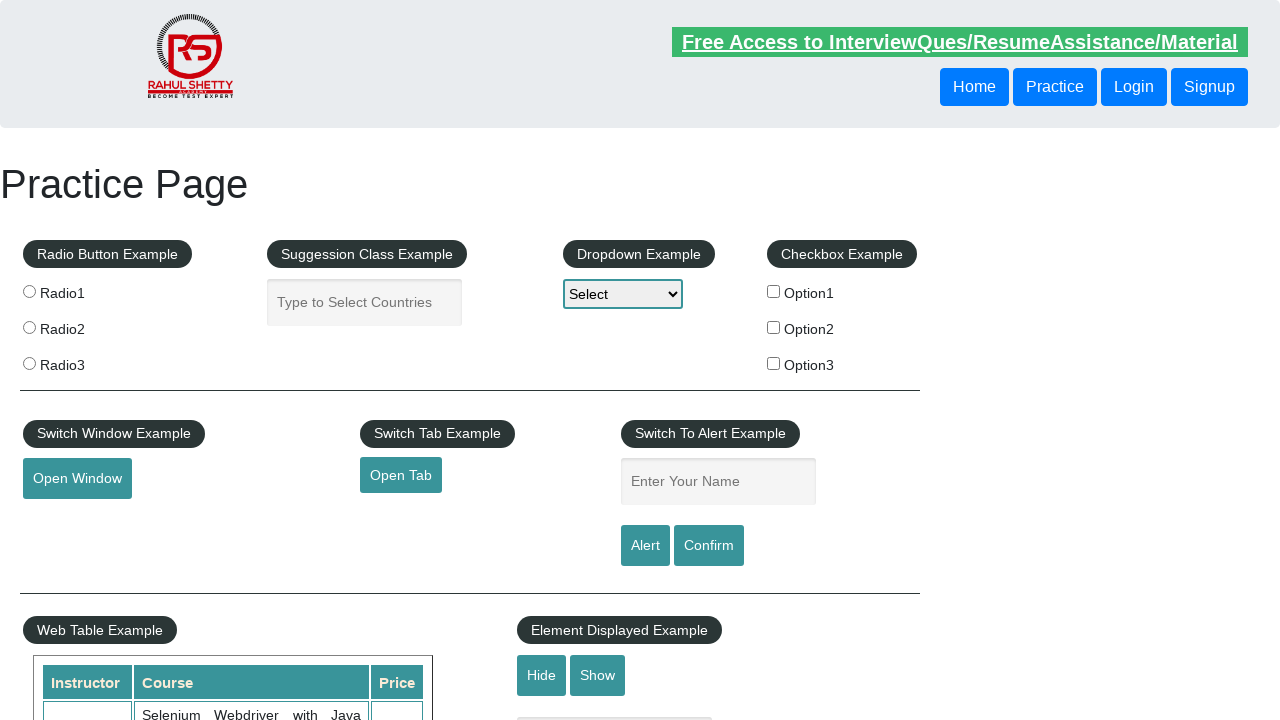

Accepted the alert dialog
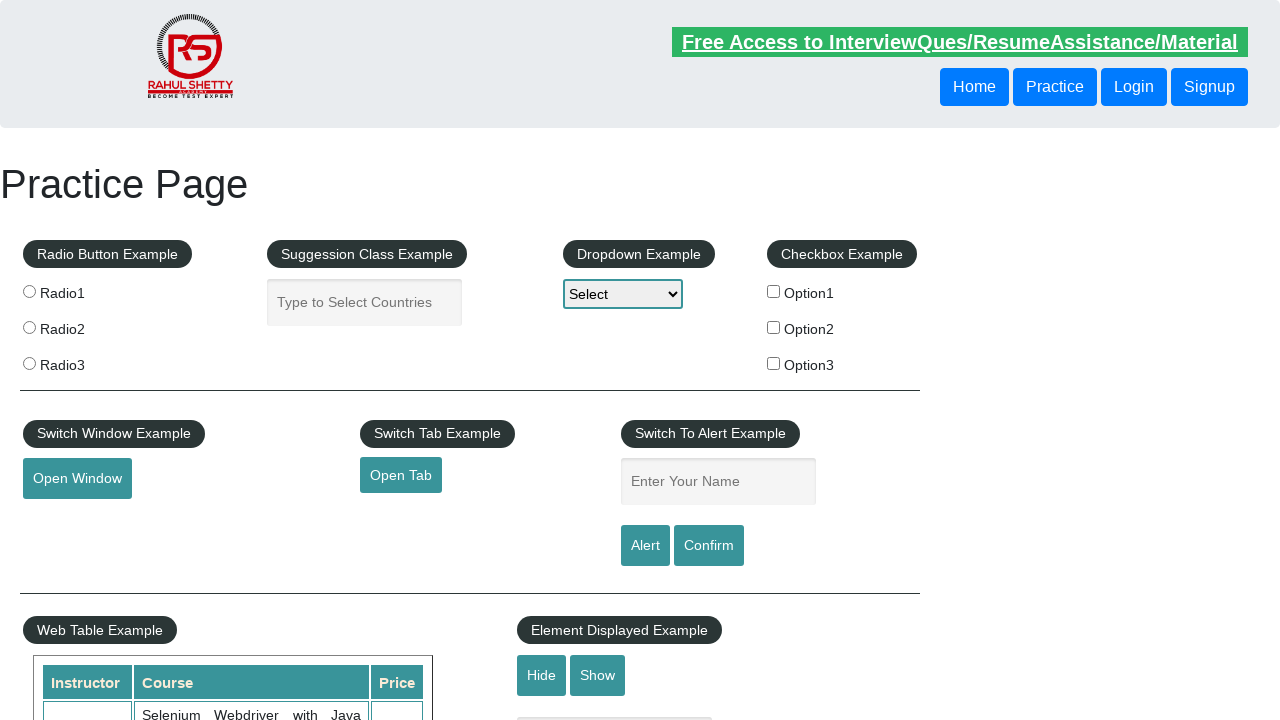

Clicked confirm button to trigger confirm dialog at (709, 546) on #confirmbtn
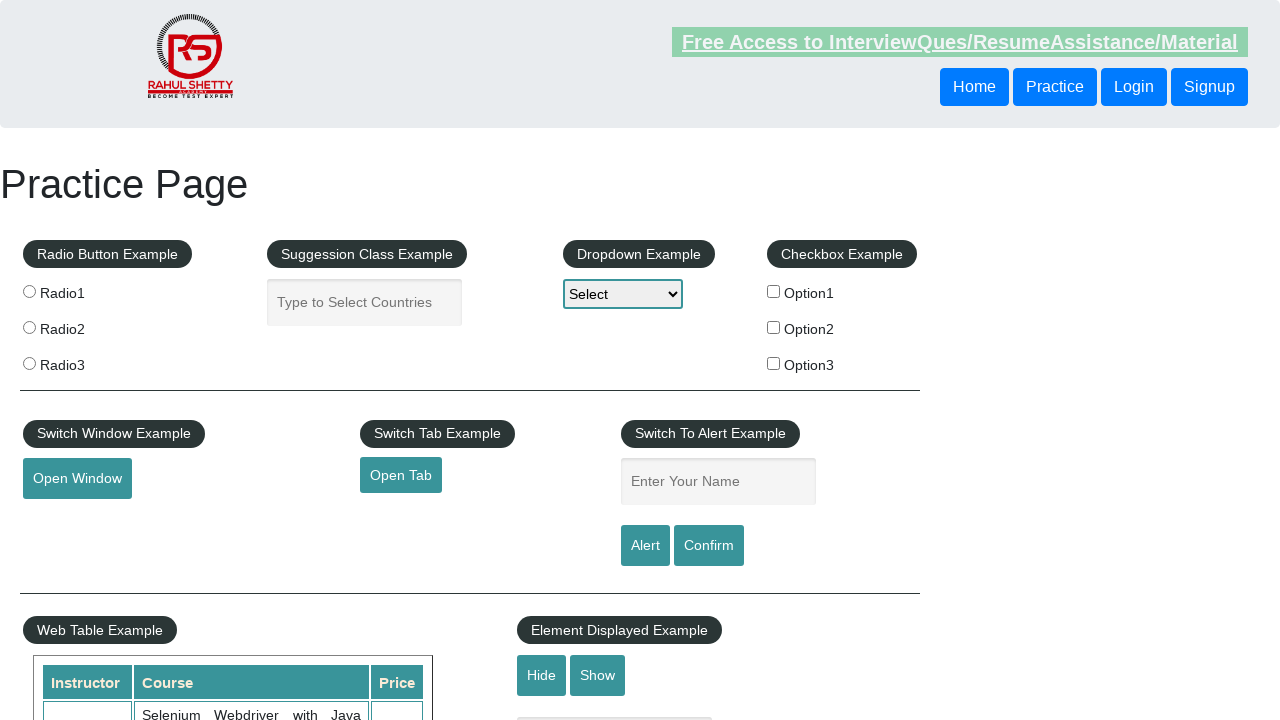

Dismissed the confirm dialog
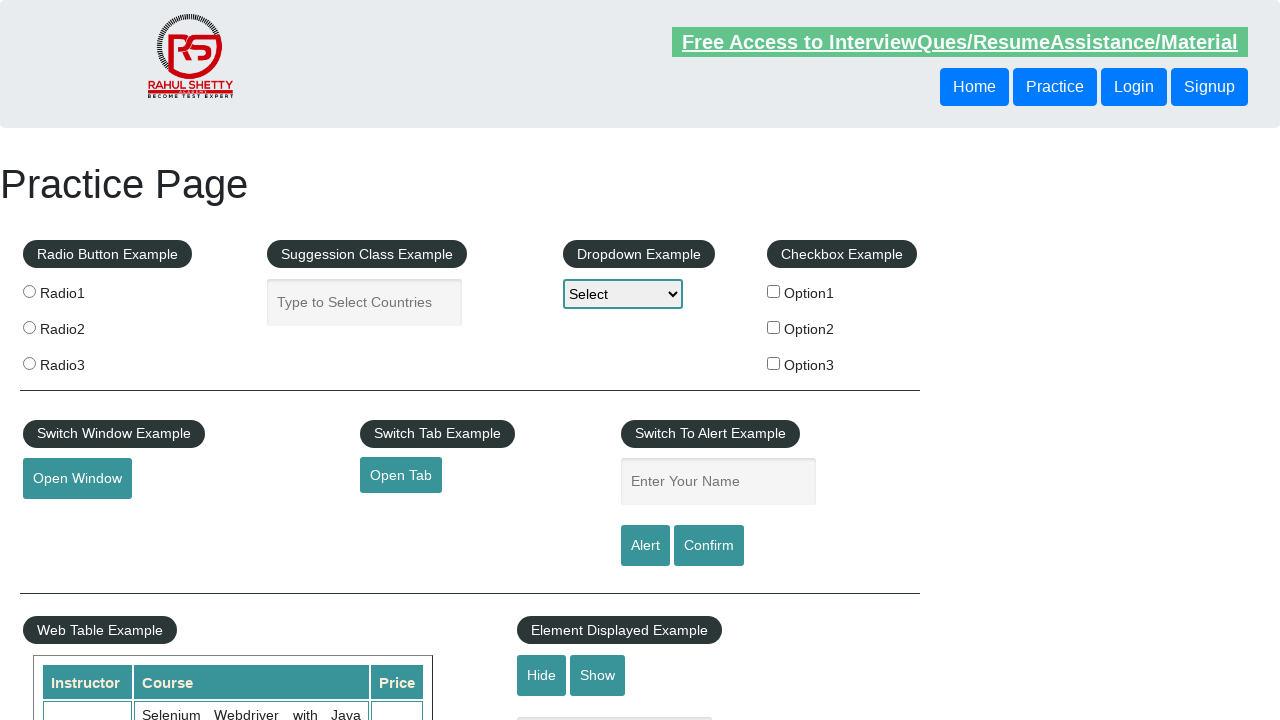

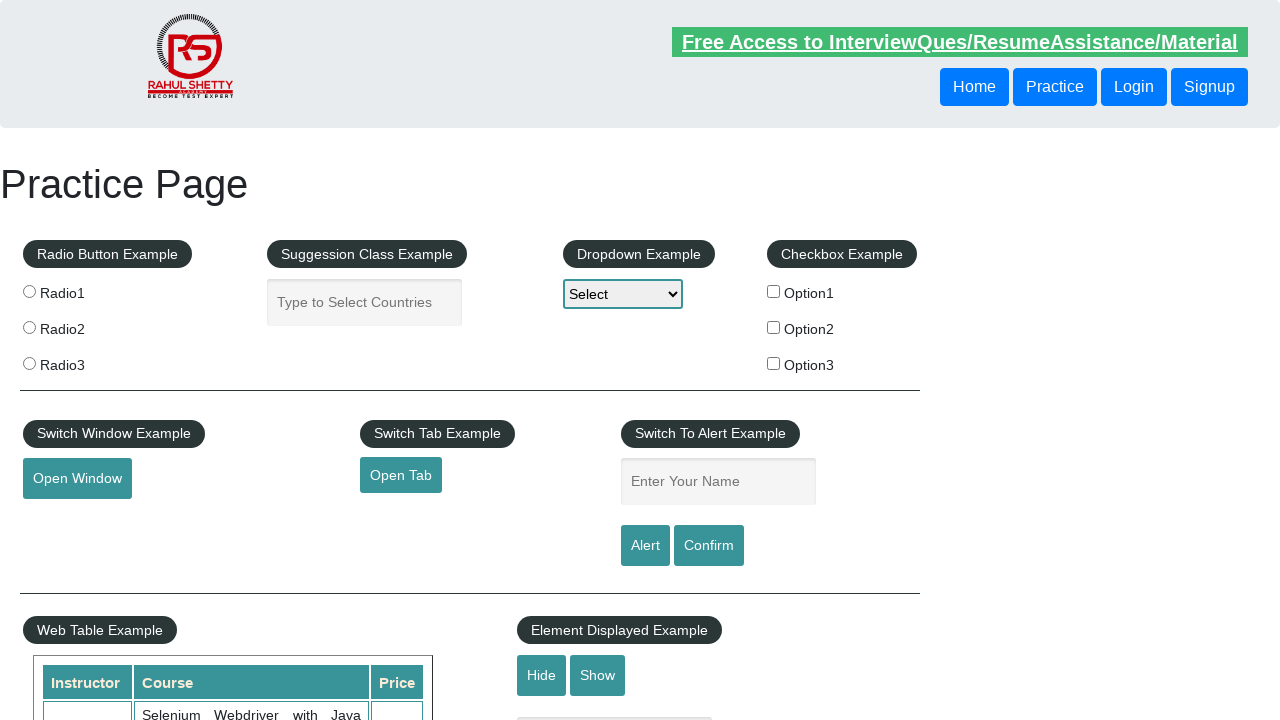